Tests displaying jQuery Growl notifications on a page by injecting jQuery, jQuery Growl library, and its styles, then triggering notification messages.

Starting URL: http://the-internet.herokuapp.com

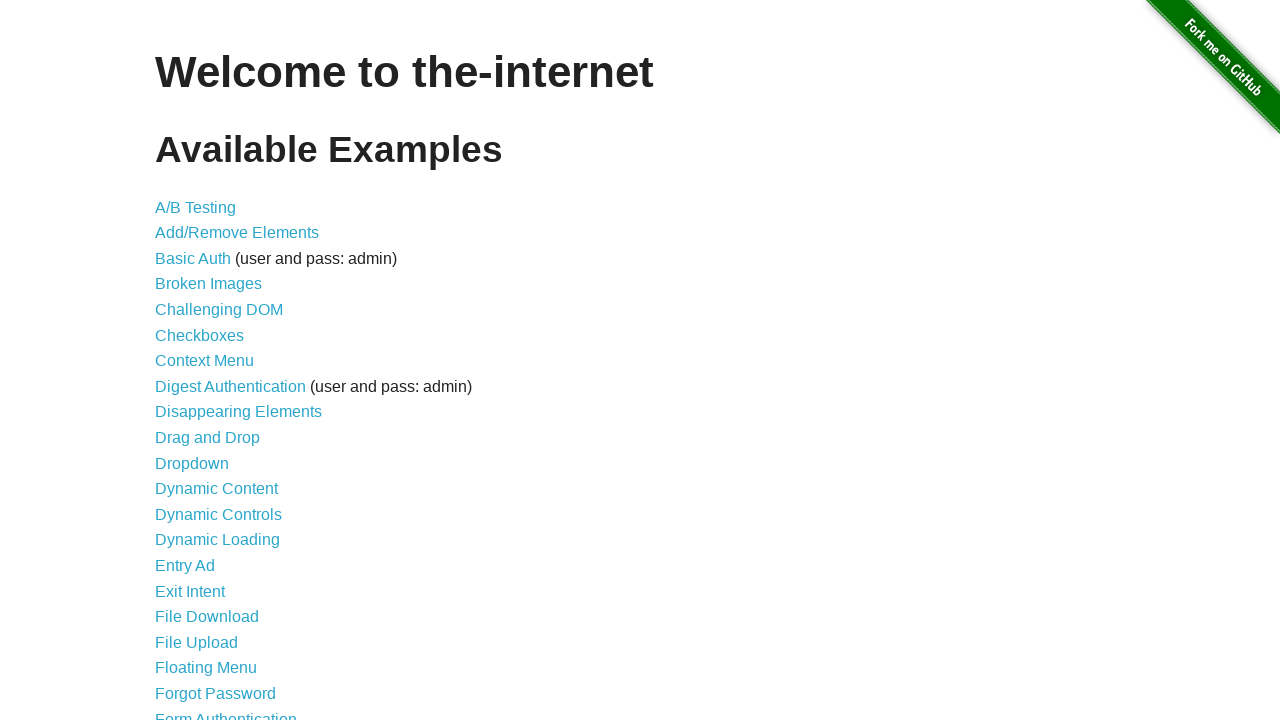

Injected jQuery library into page if not already present
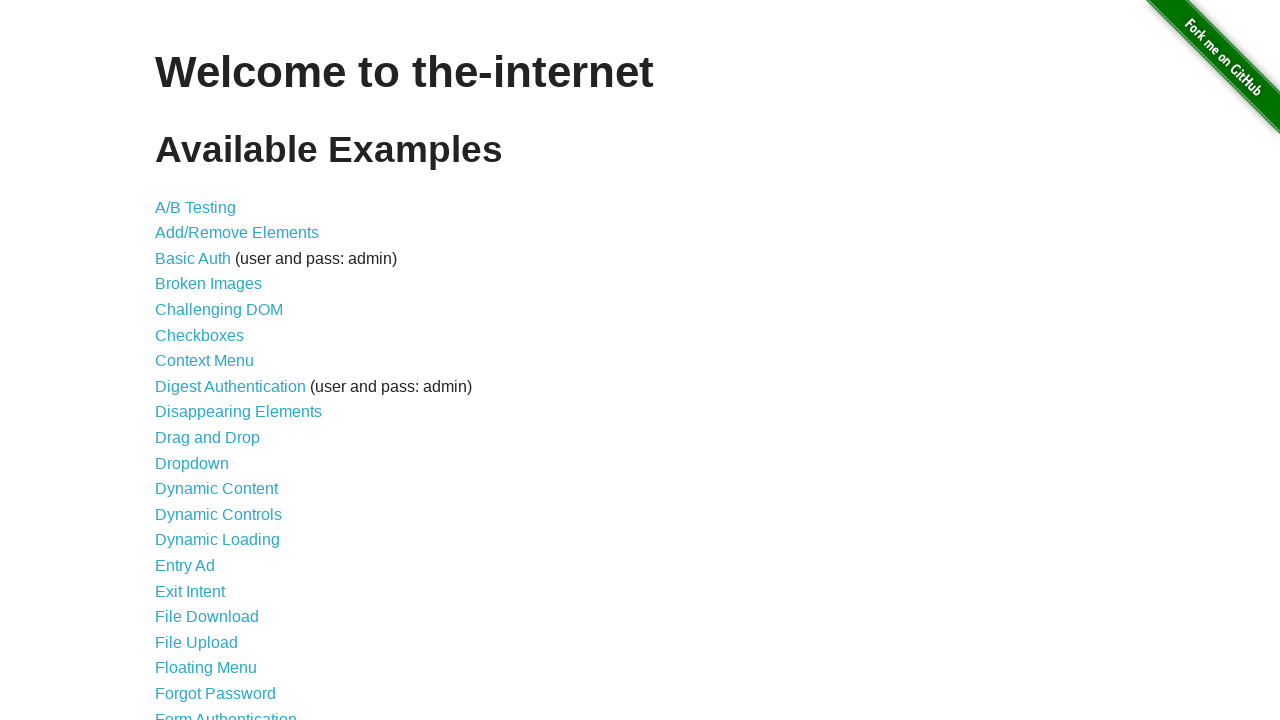

Waited for jQuery to load and become available
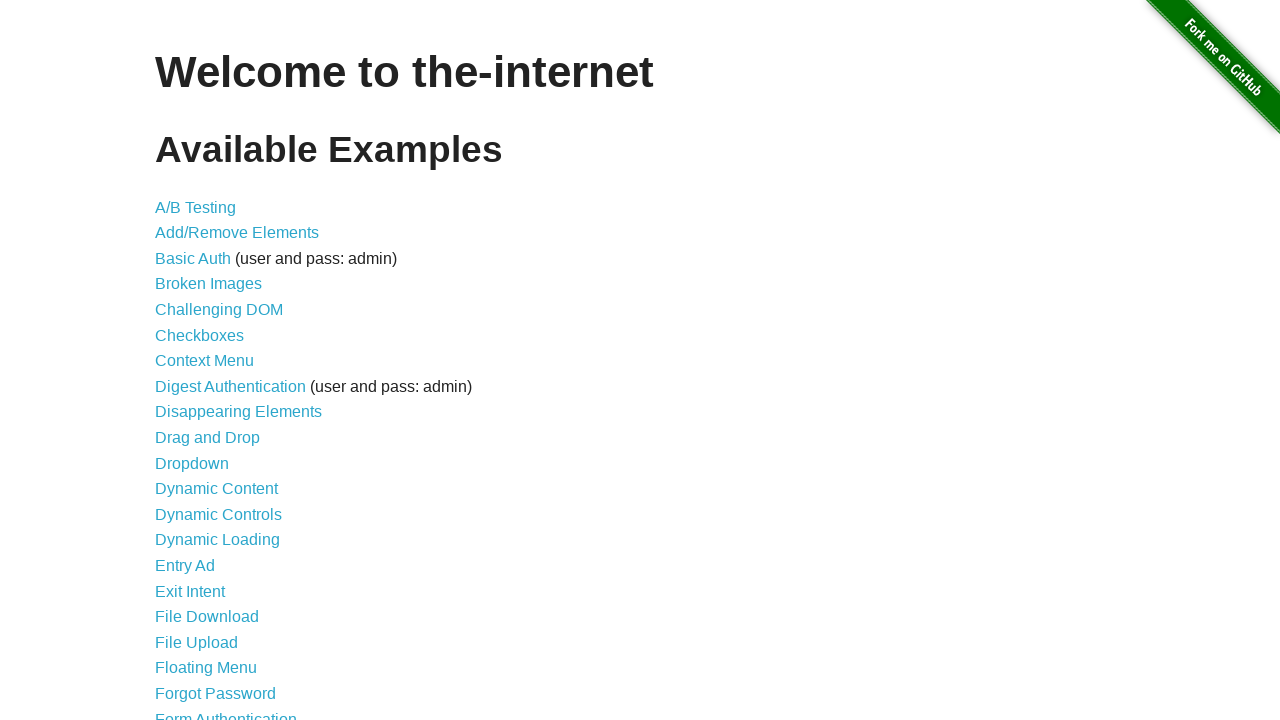

Injected jQuery Growl library script into page
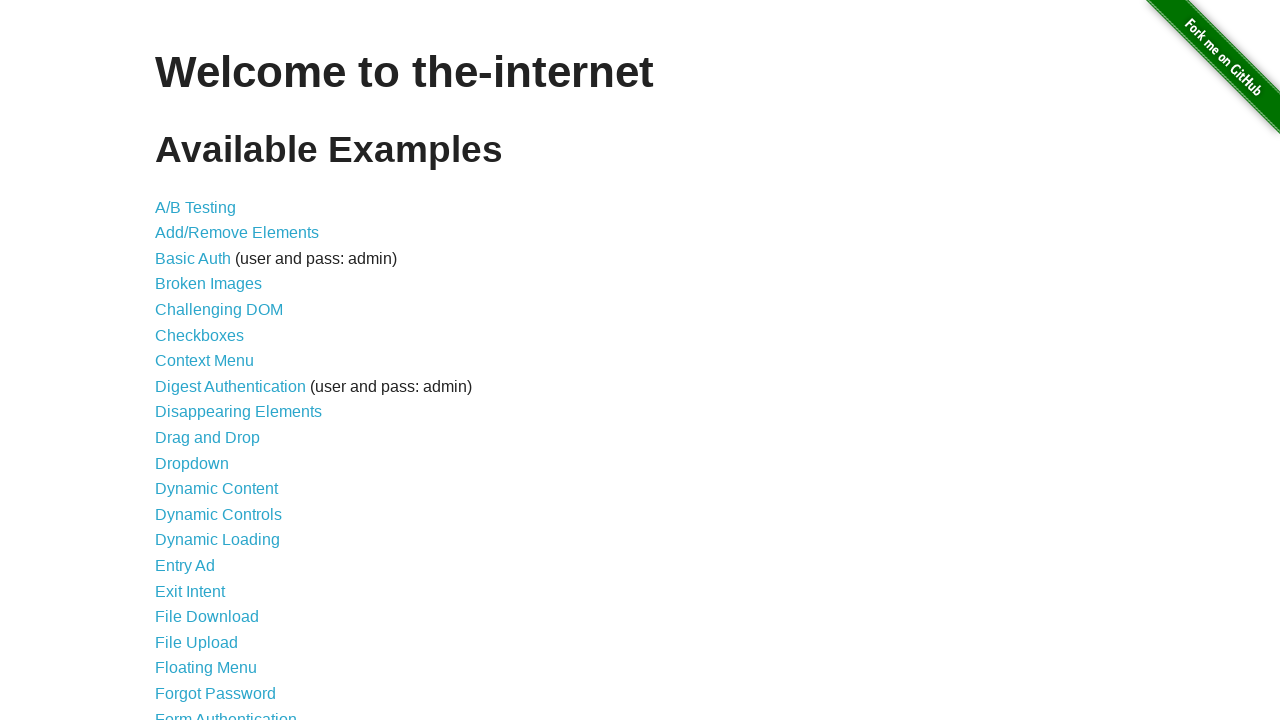

Added jQuery Growl CSS stylesheet to page
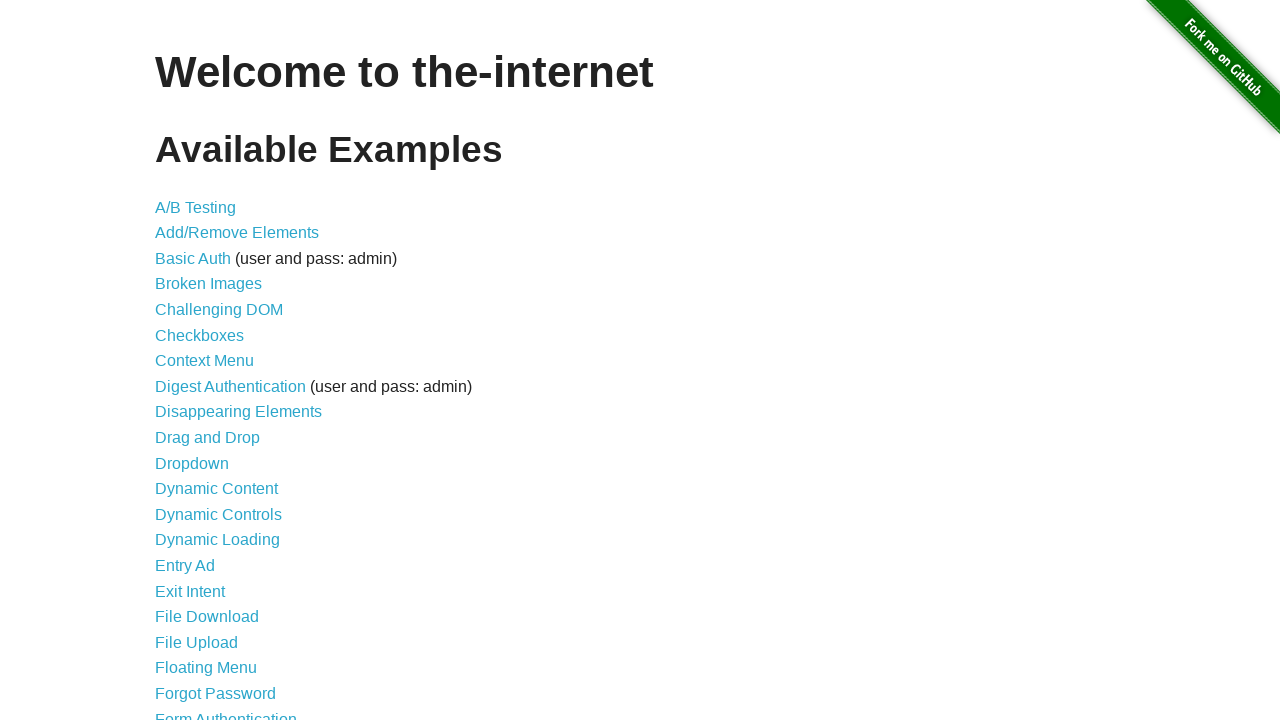

Waited for jQuery Growl library to load
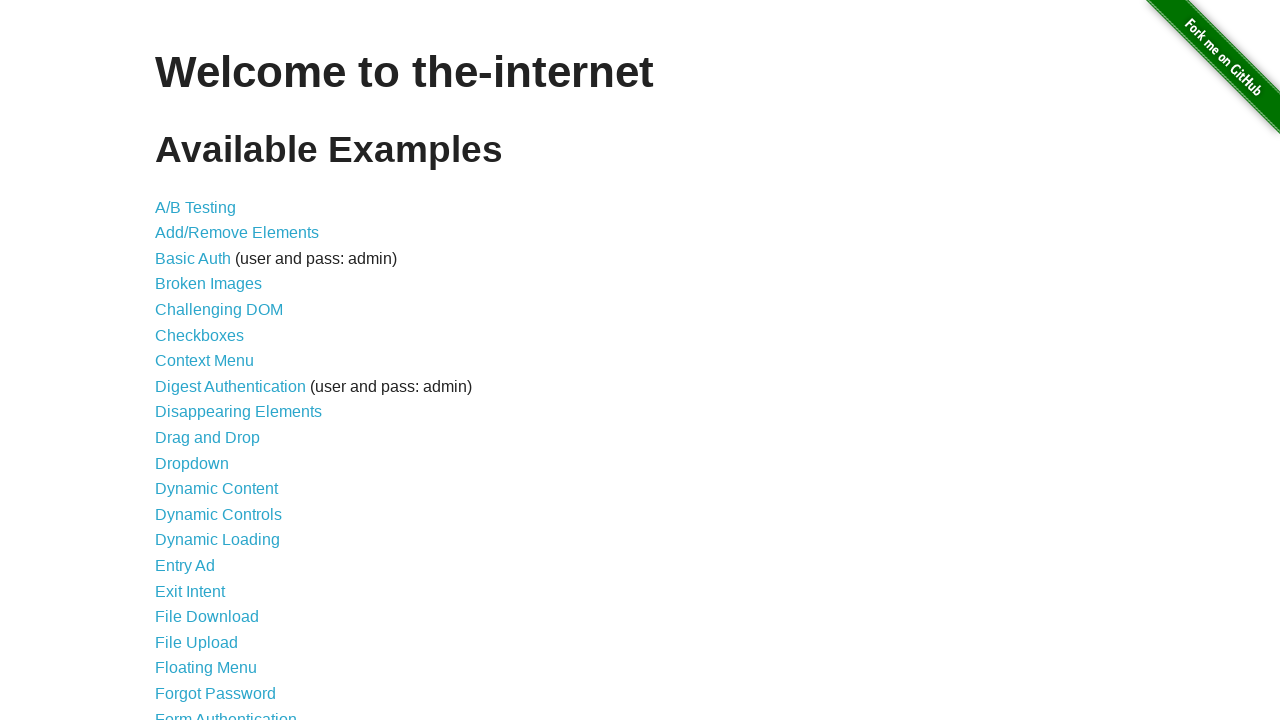

Displayed GET notification using jQuery Growl
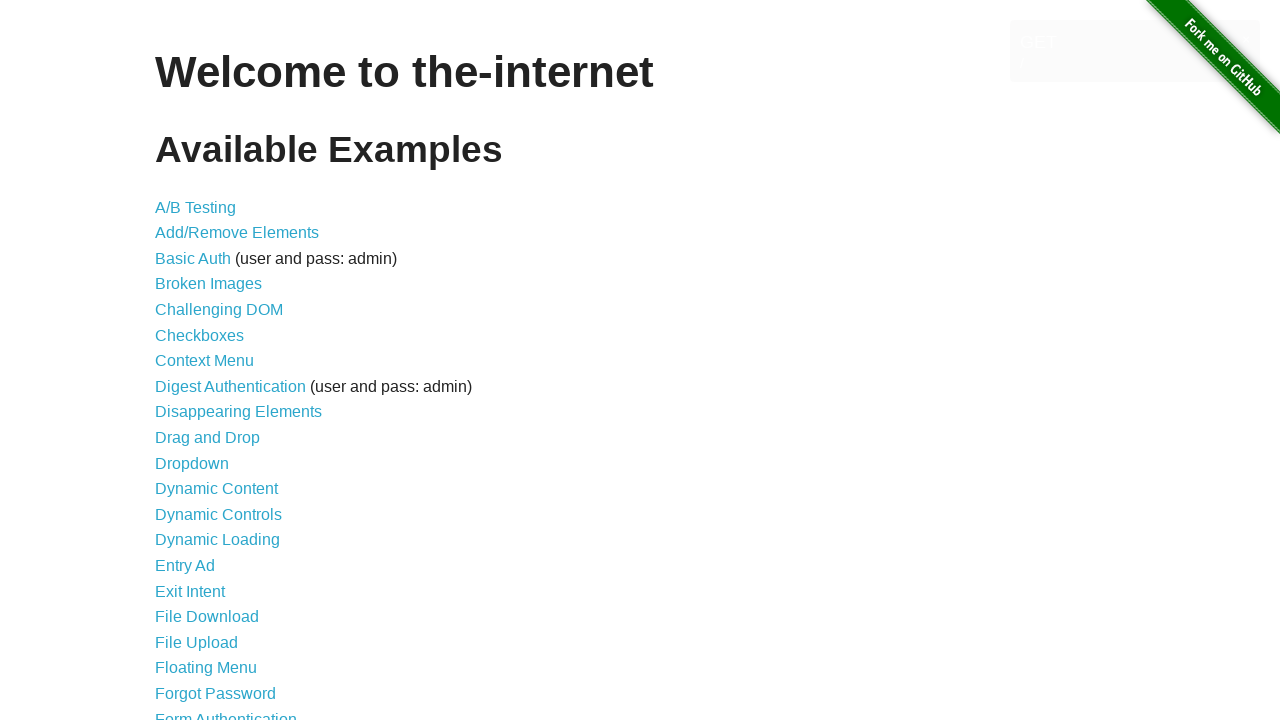

Displayed ERROR notification in red
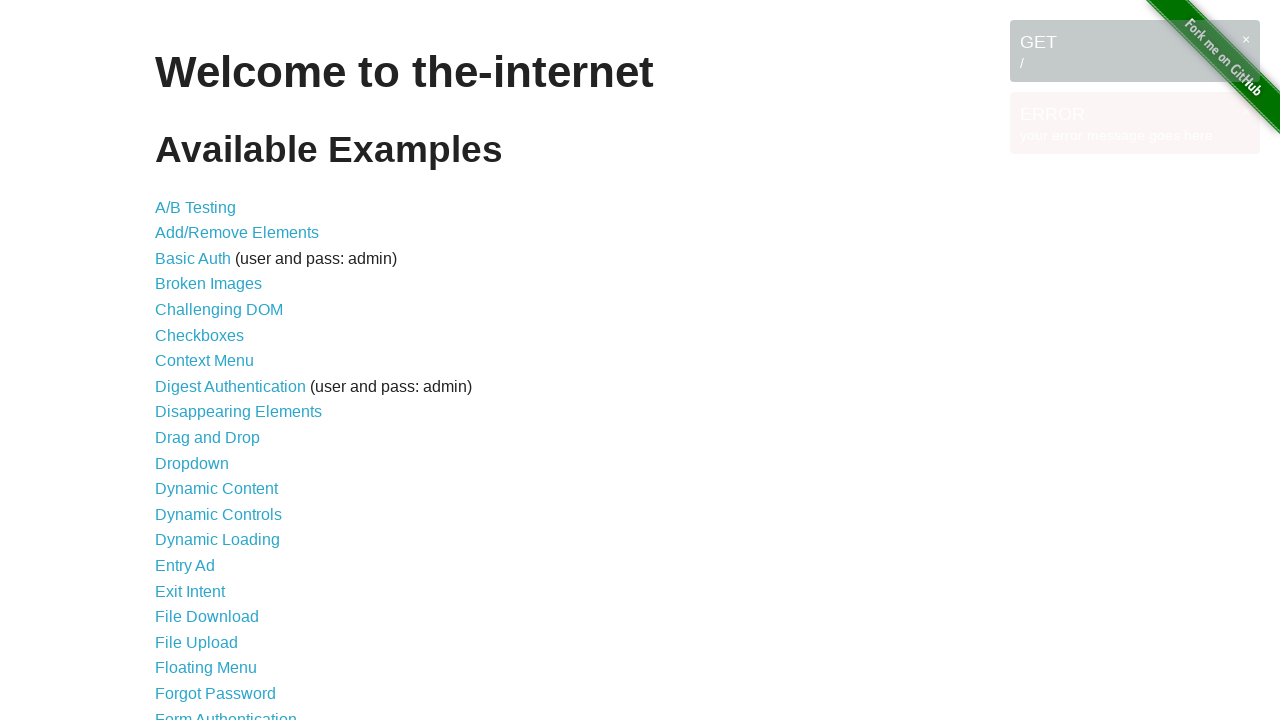

Displayed NOTICE notification
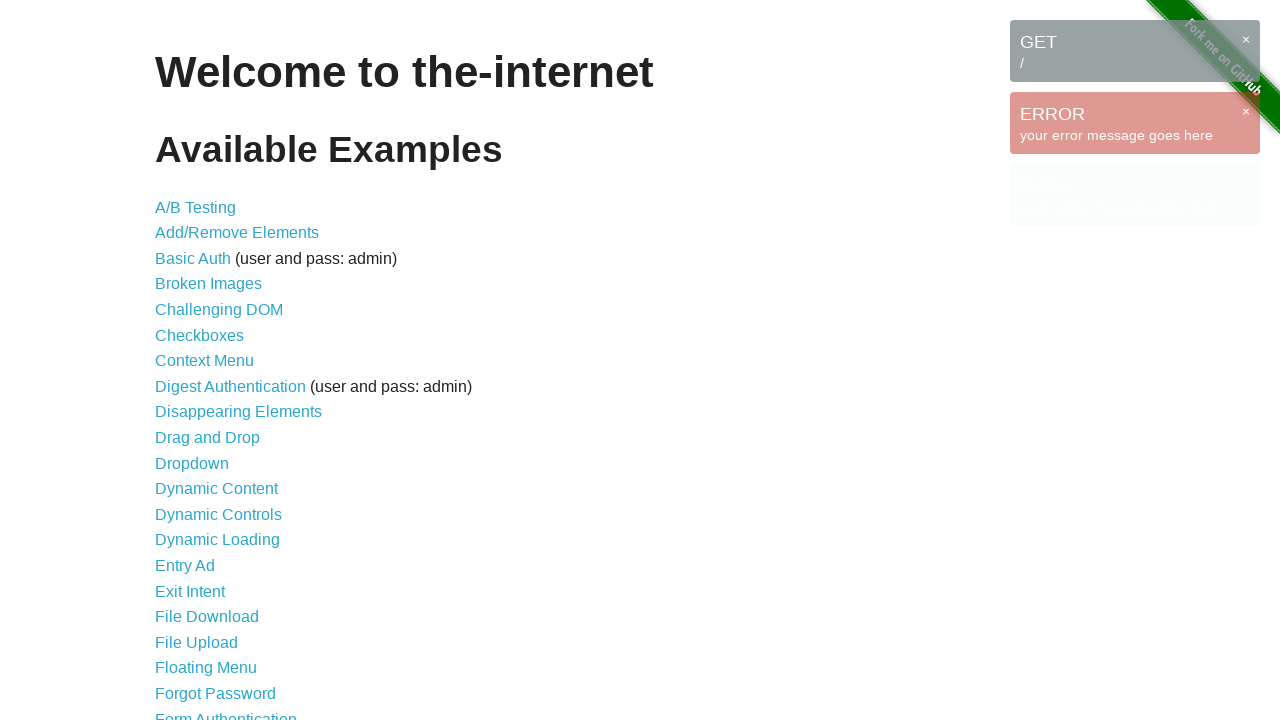

Displayed WARNING notification in yellow
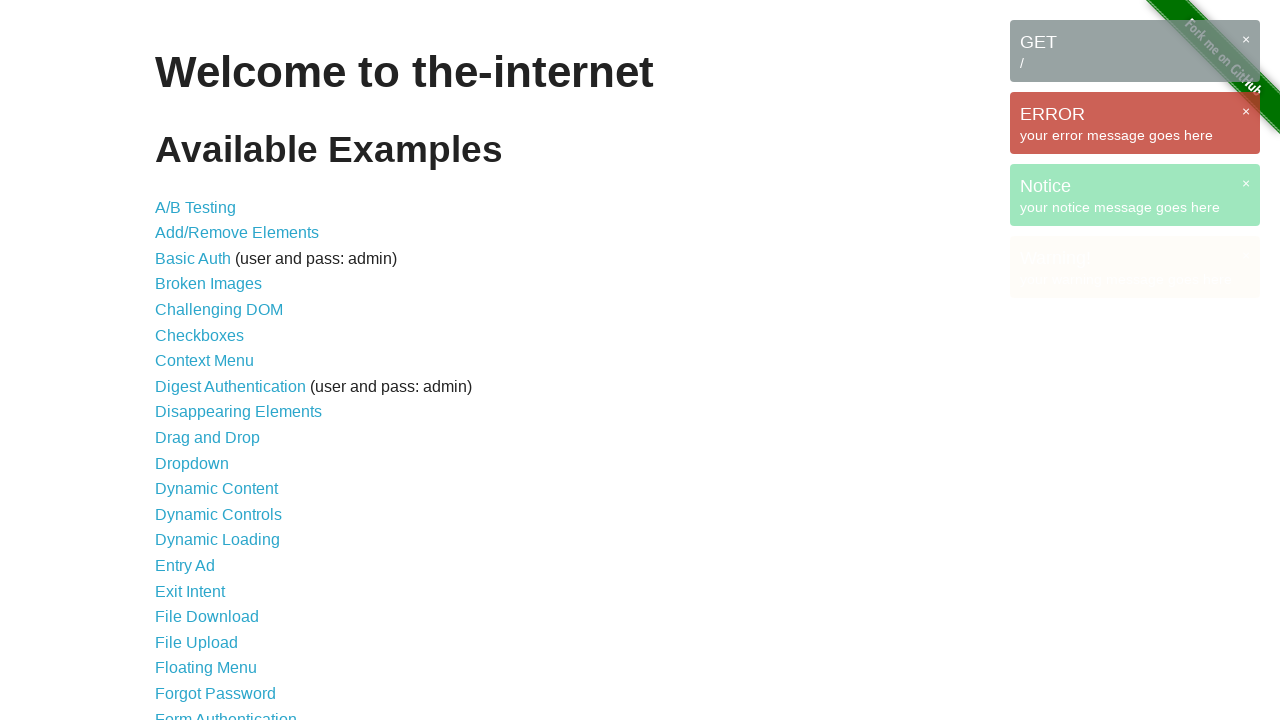

Waited to observe all growl notifications displayed on page
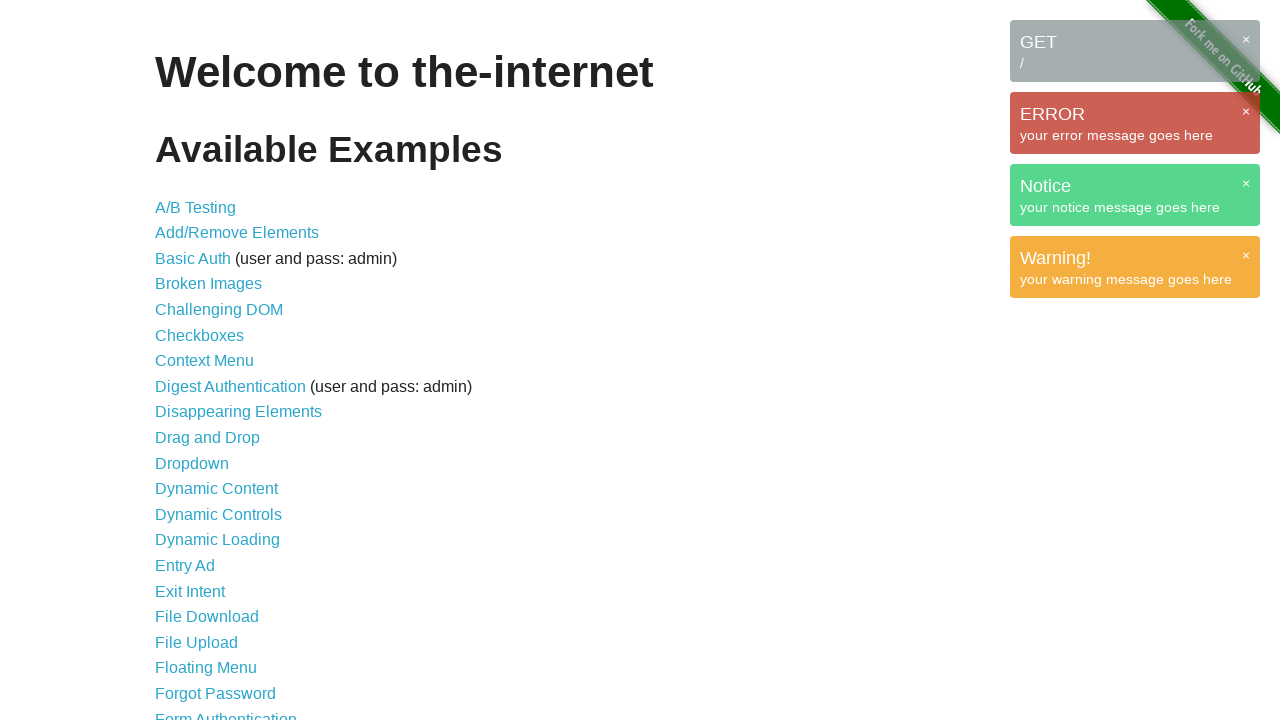

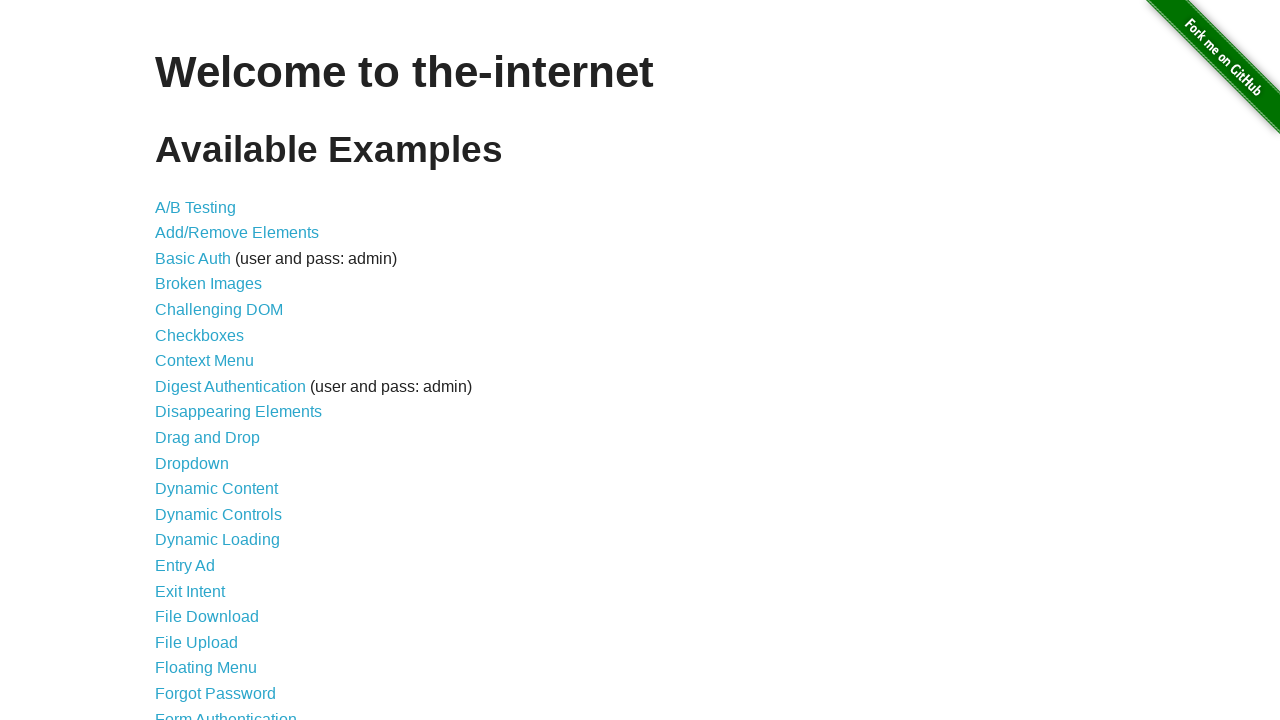